Tests auto-suggest dropdown functionality by typing a partial country name and selecting a matching option from the dropdown suggestions

Starting URL: https://rahulshettyacademy.com/dropdownsPractise/

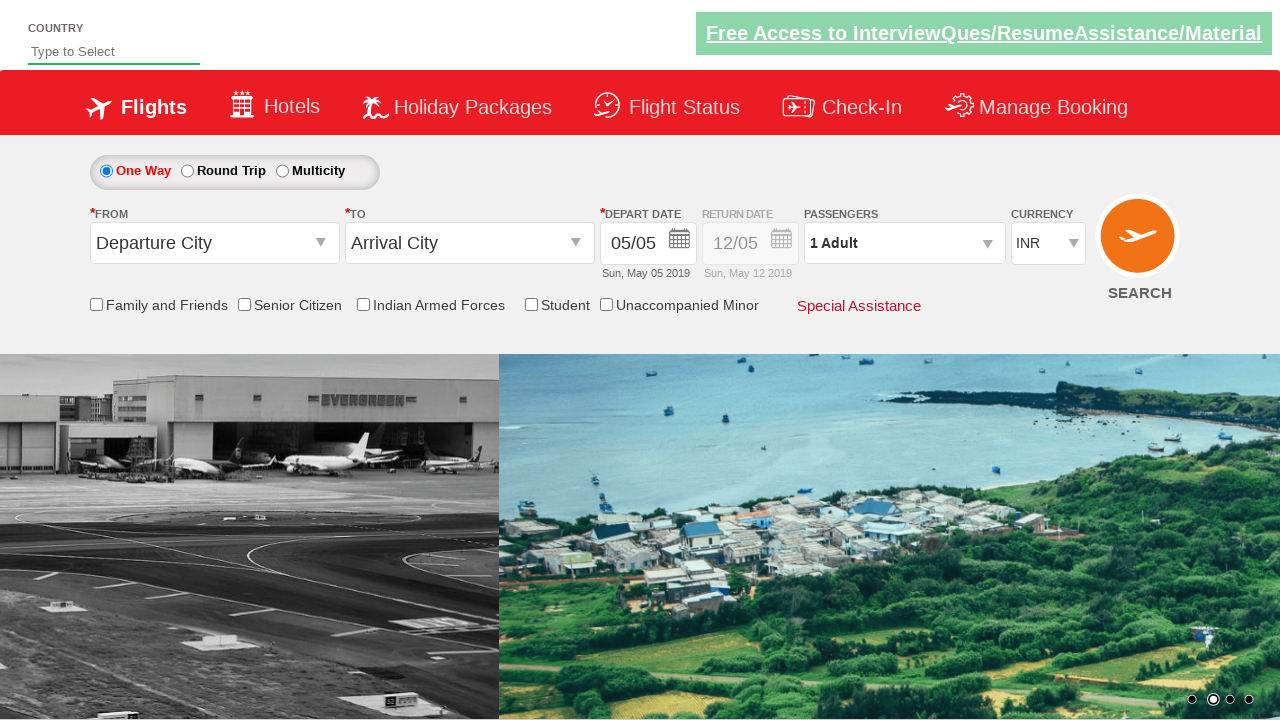

Typed 'in' in the autosuggest input field to trigger dropdown on input#autosuggest
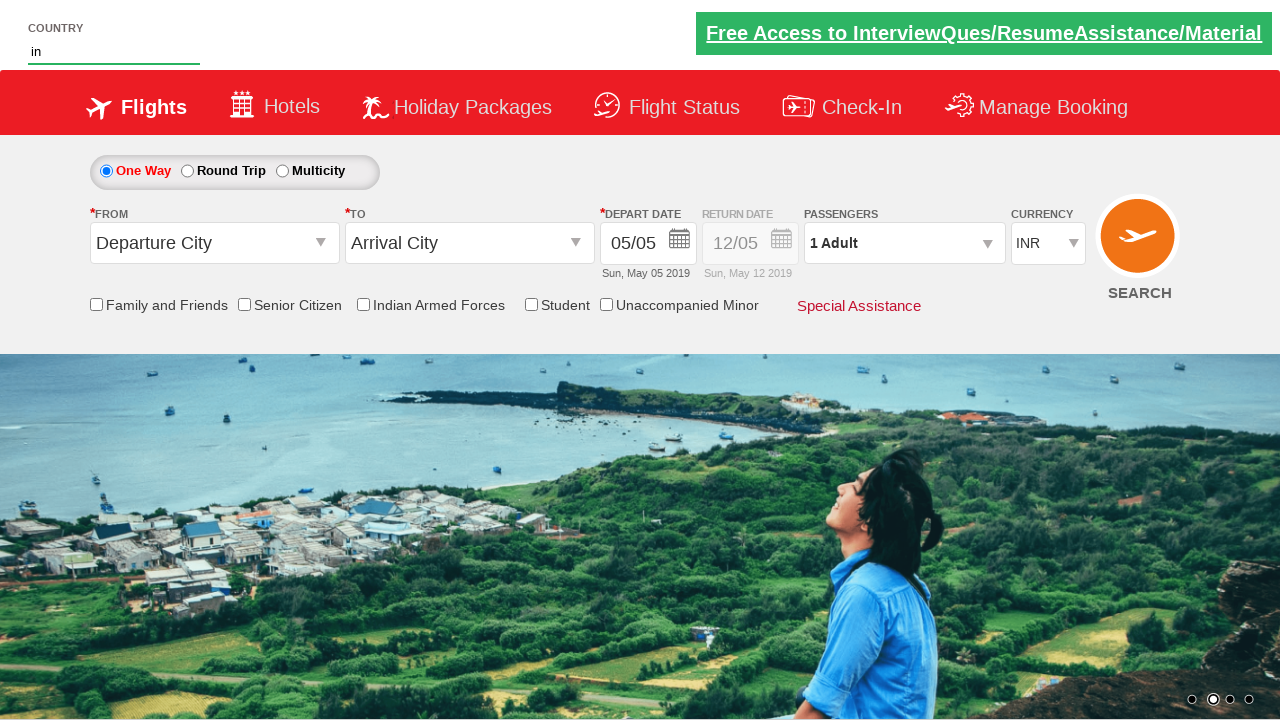

Auto-suggest dropdown suggestions loaded
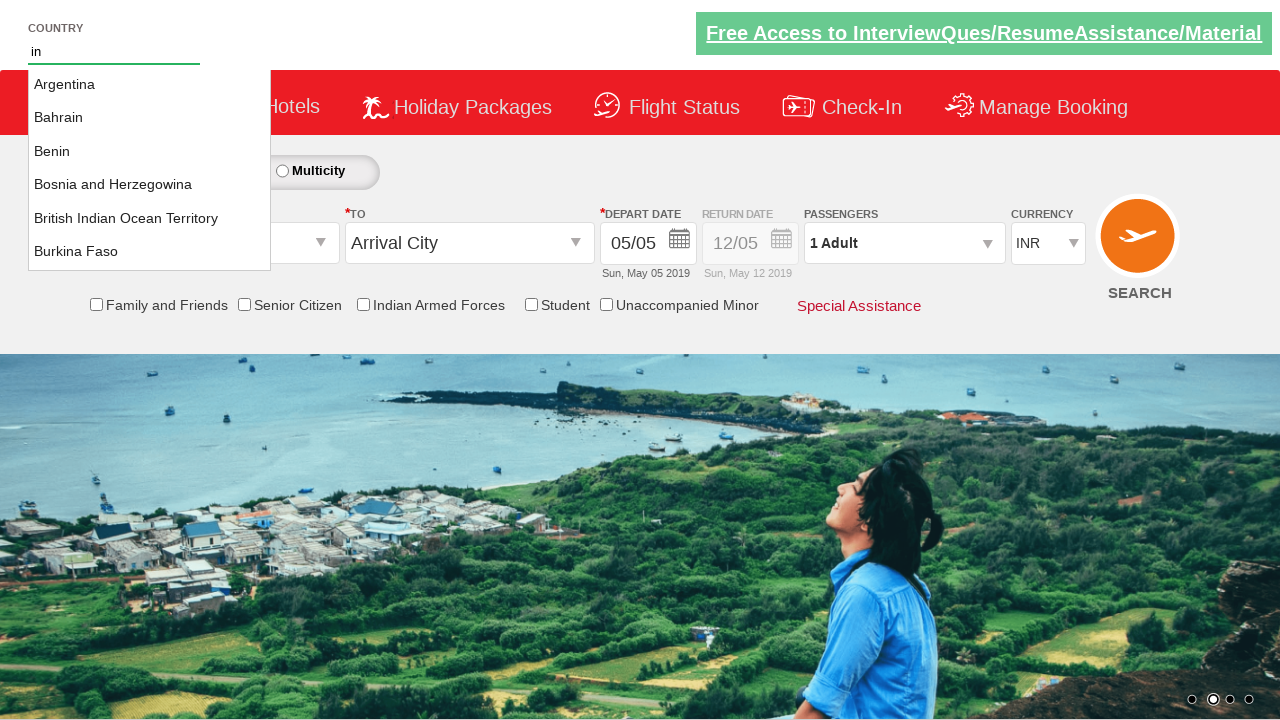

Selected 'India' from the dropdown suggestions at (150, 218) on li.ui-menu-item a:has-text('India')
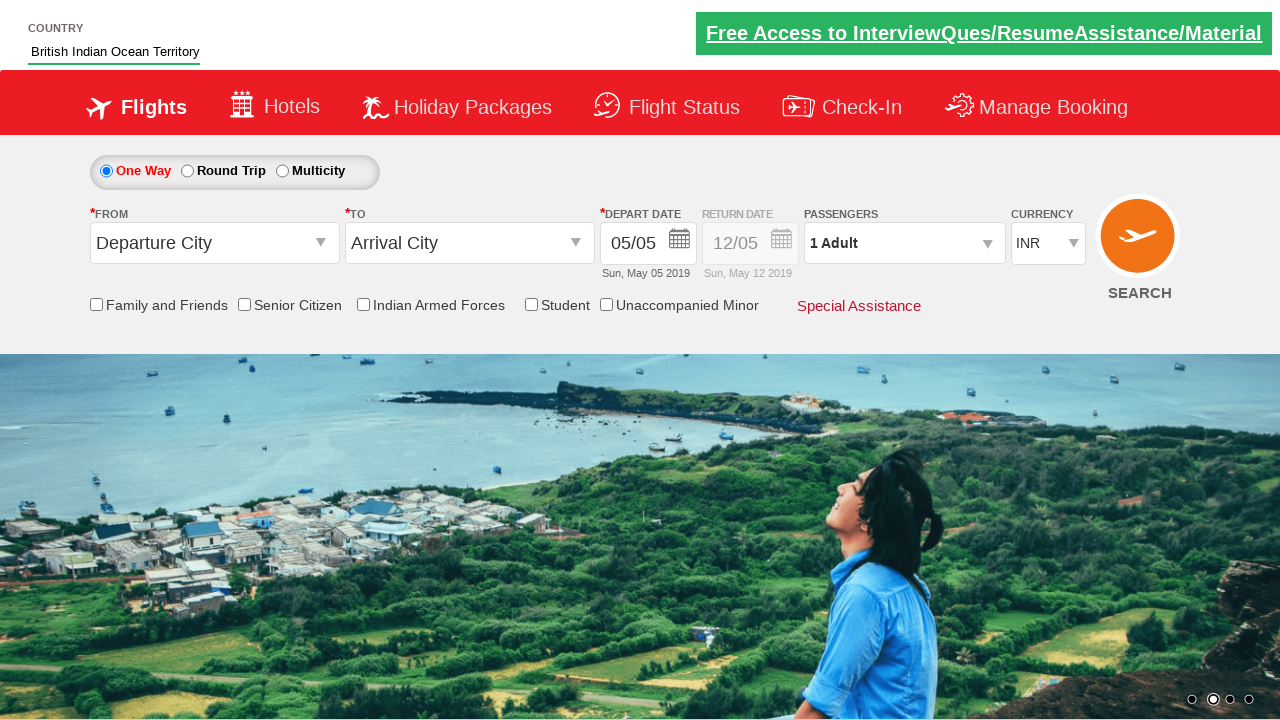

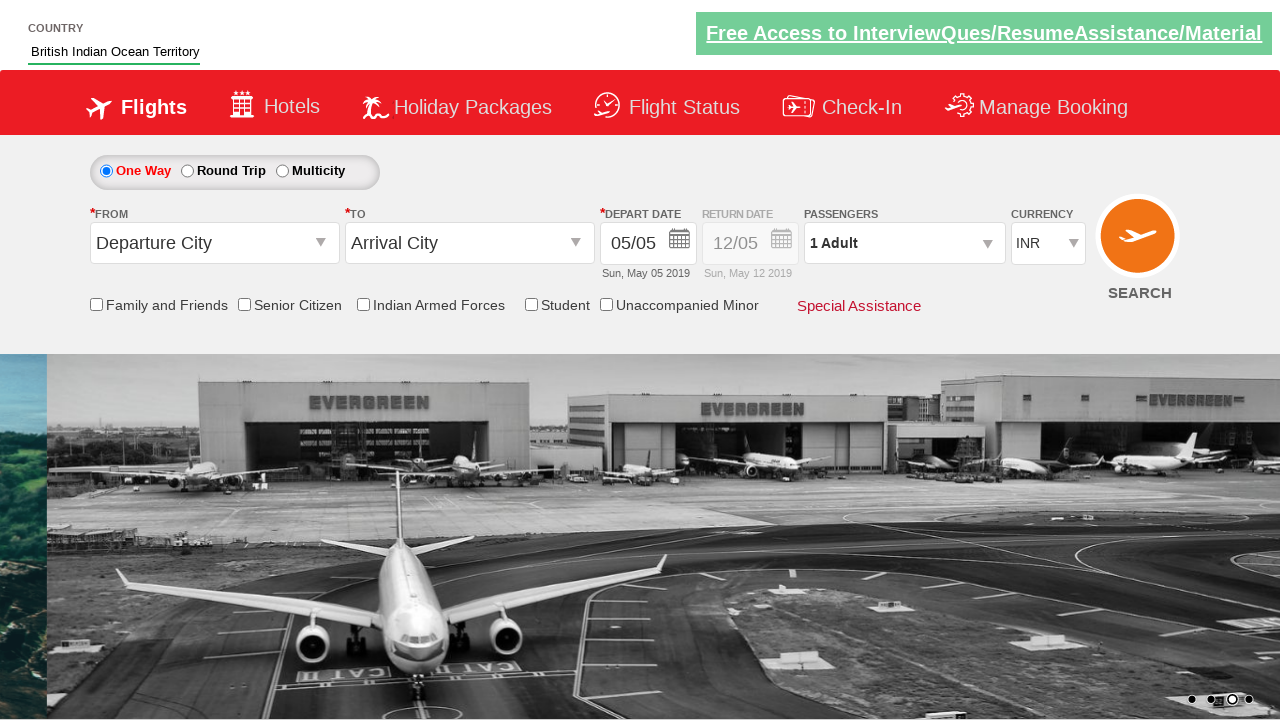